Tests a registration form by filling in first name, last name, and email fields, then submitting and verifying the success message appears.

Starting URL: http://suninjuly.github.io/registration1.html

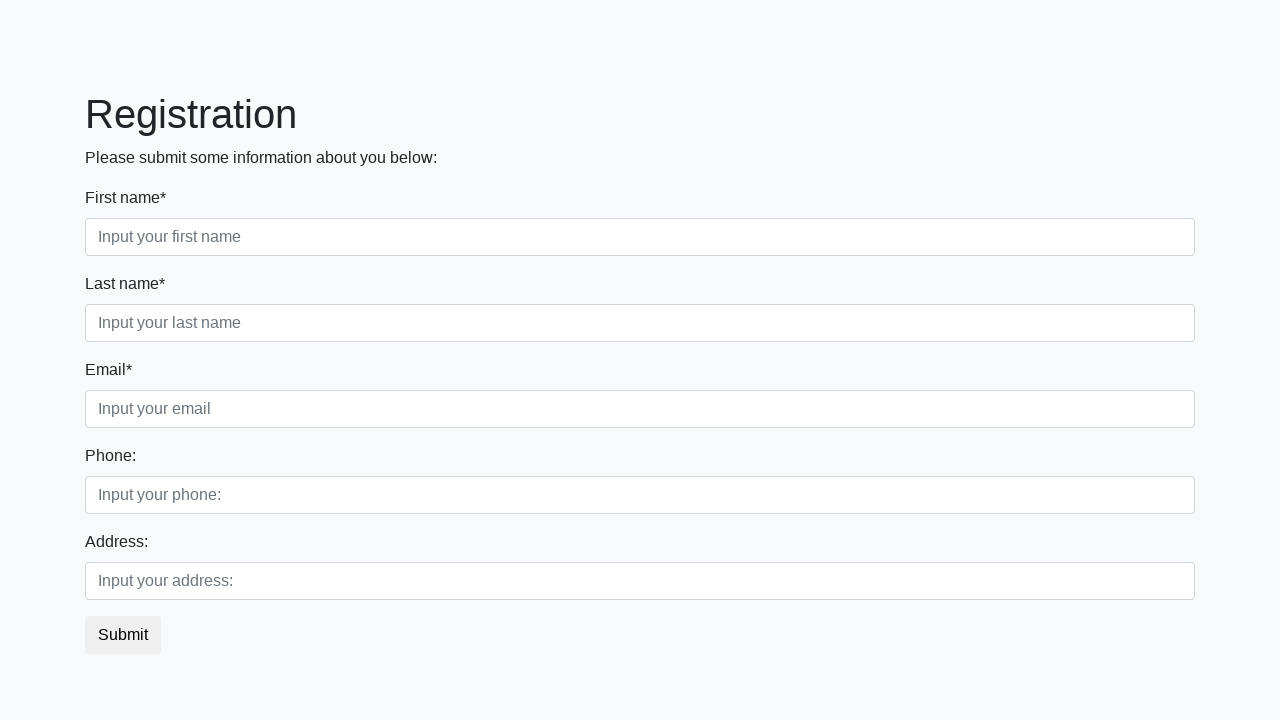

Filled first name field with 'Marcus' on div.first_block > .form-group.first_class > .form-control
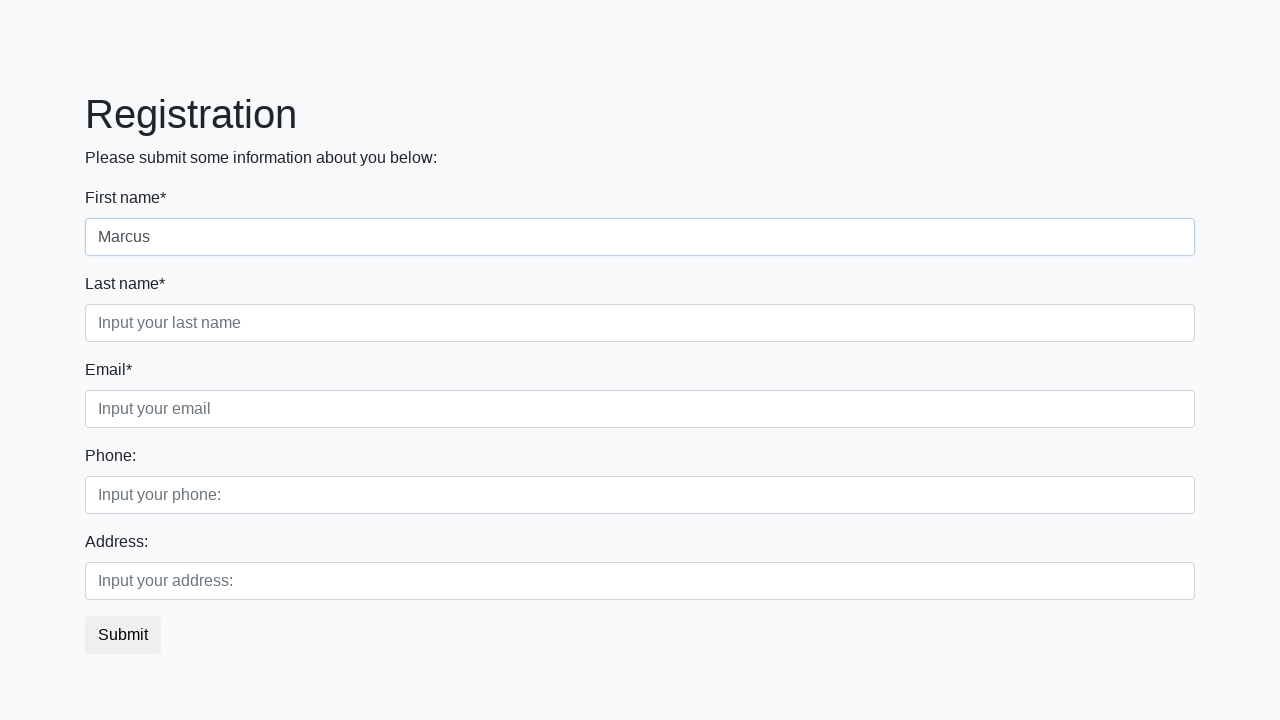

Filled last name field with 'Thompson' on div.first_block > .form-group.second_class > .form-control
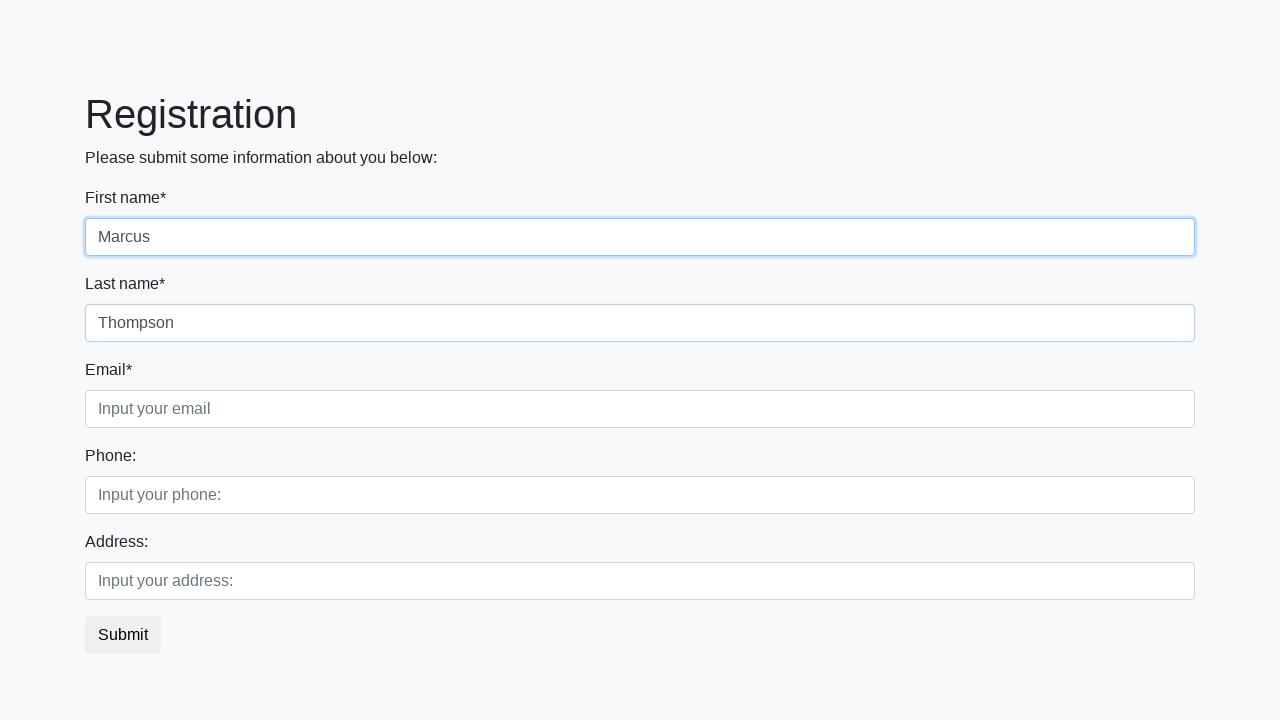

Filled email field with 'marcus.thompson@example.com' on .form-control.third
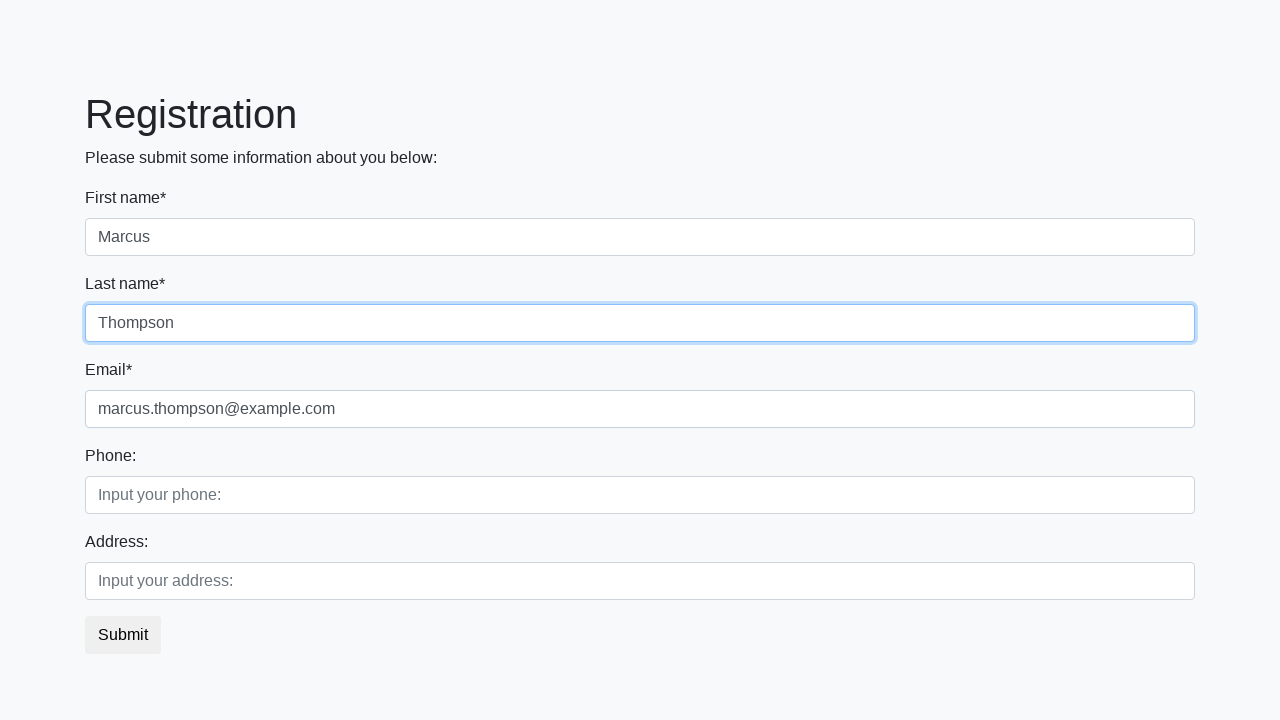

Clicked submit button at (123, 635) on button.btn
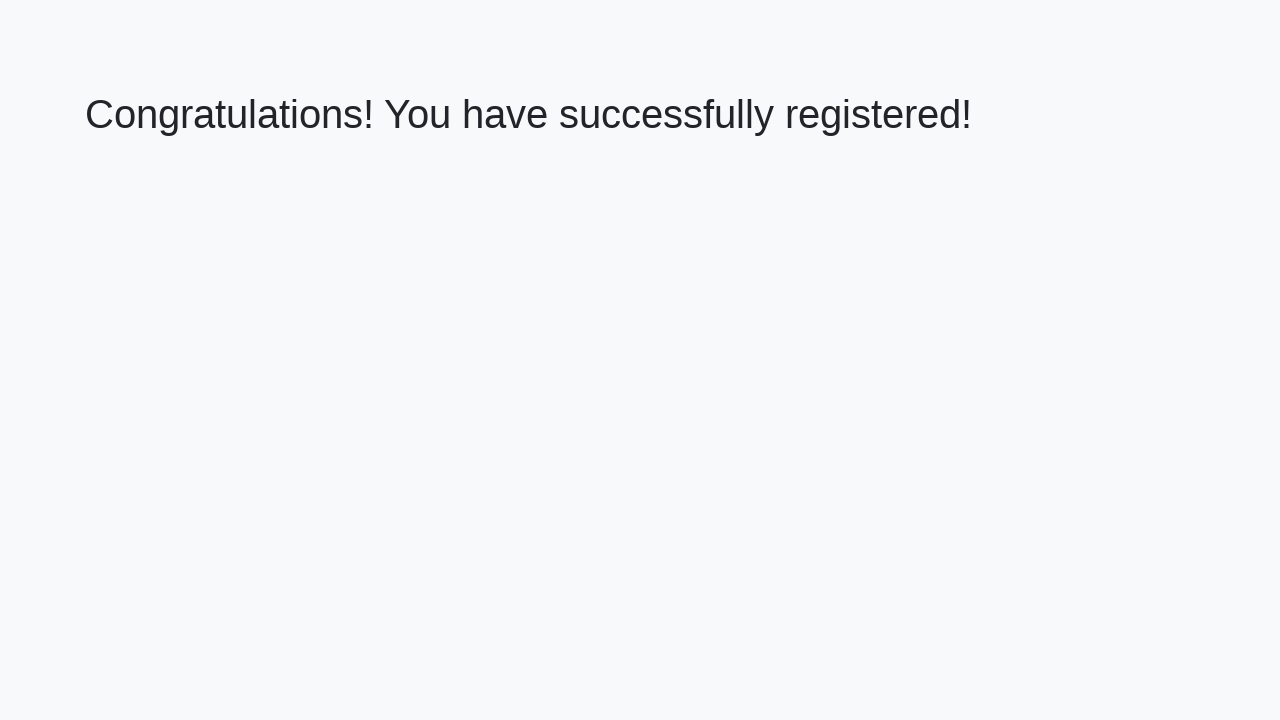

Success message heading loaded
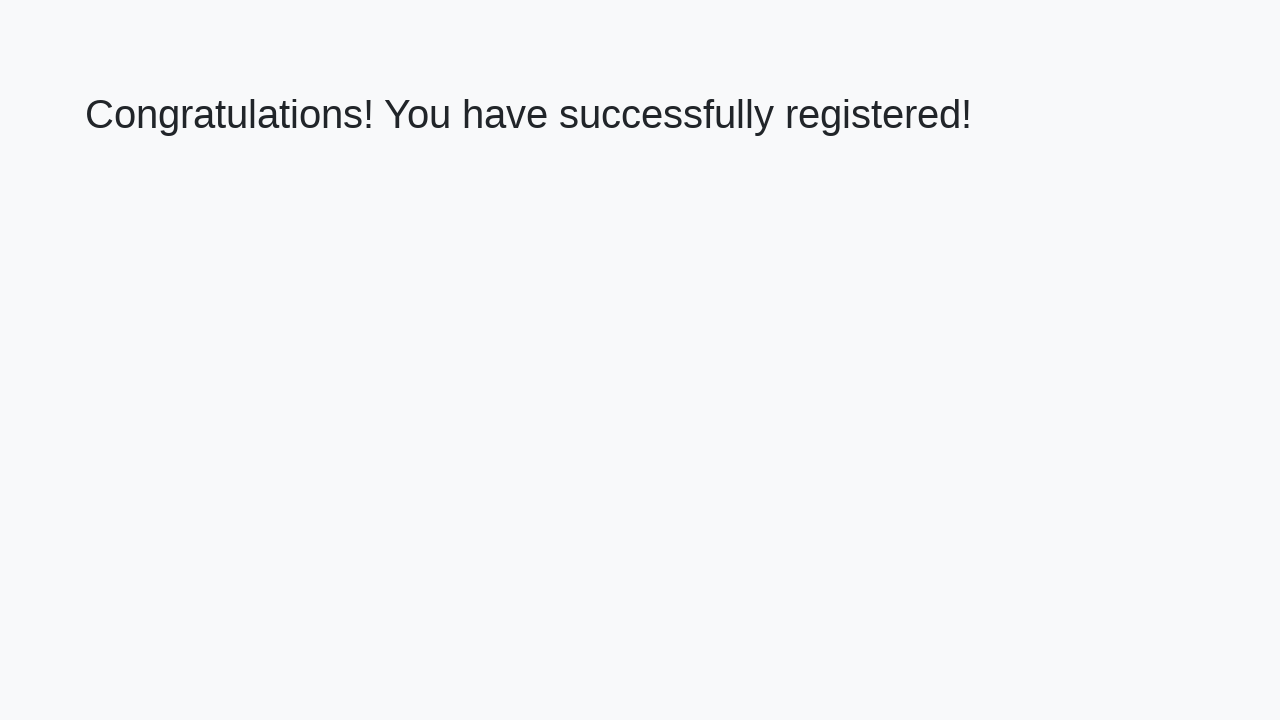

Retrieved success message text
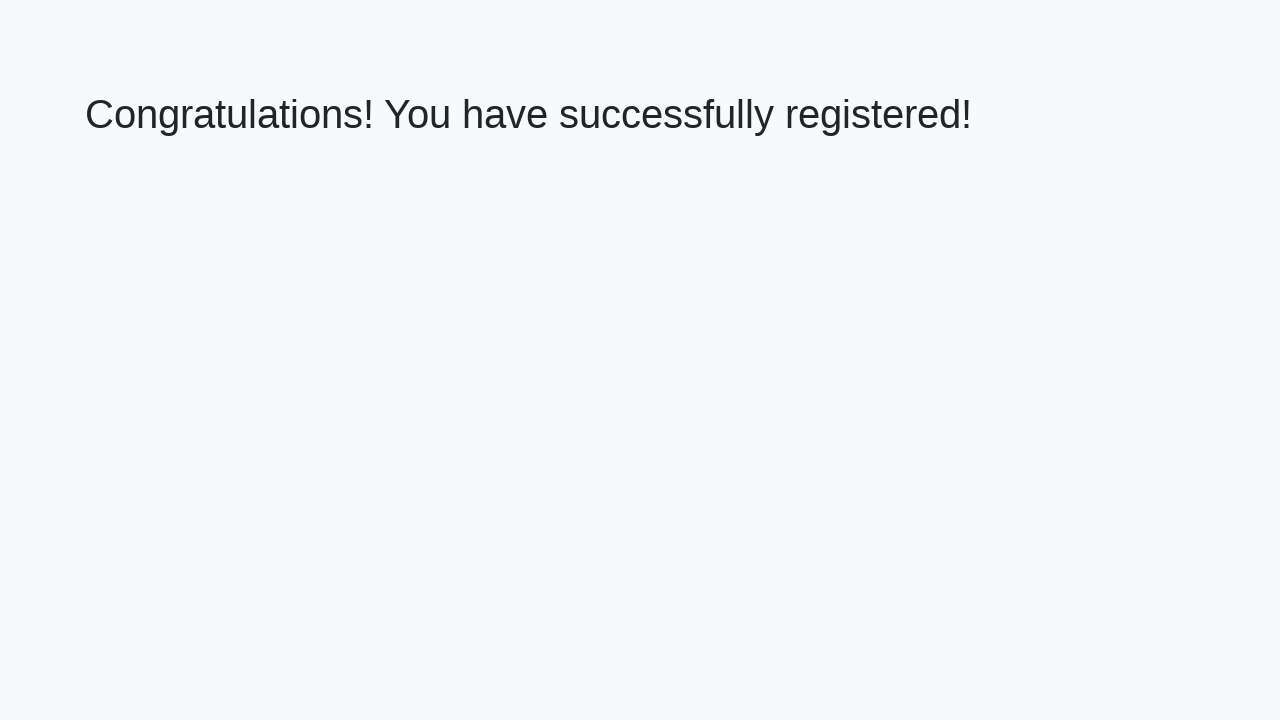

Verified success message: 'Congratulations! You have successfully registered!'
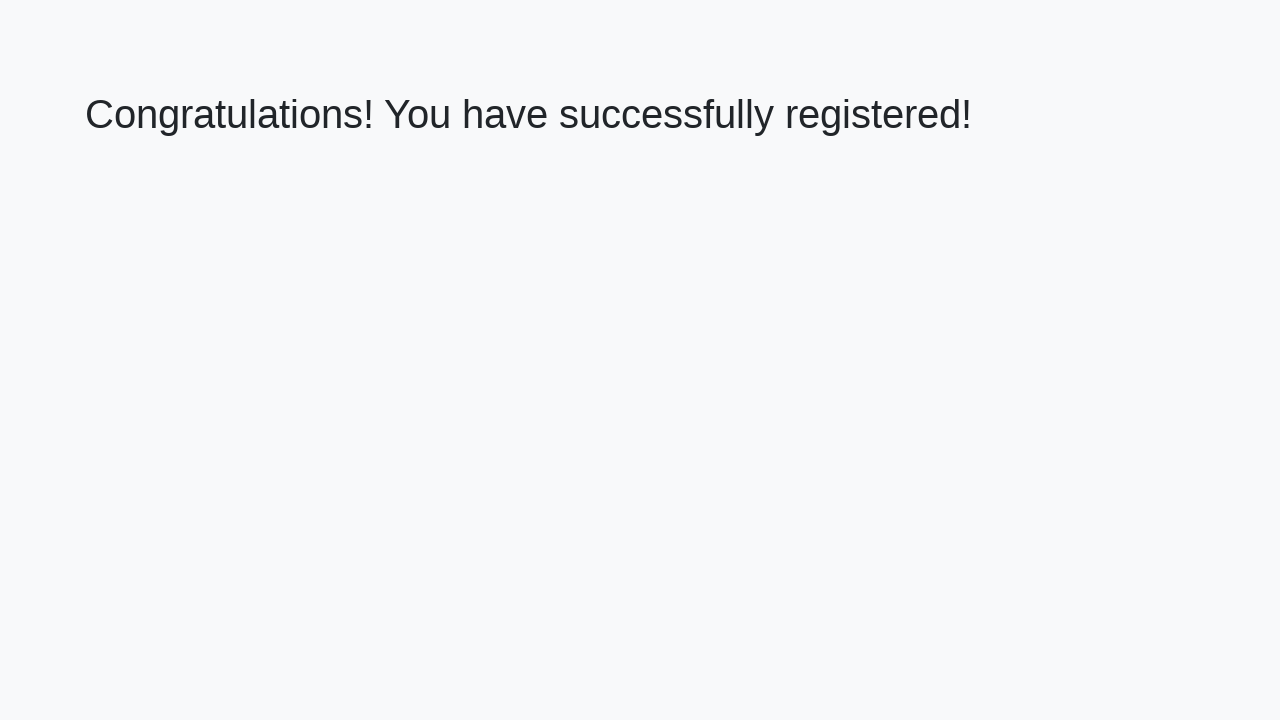

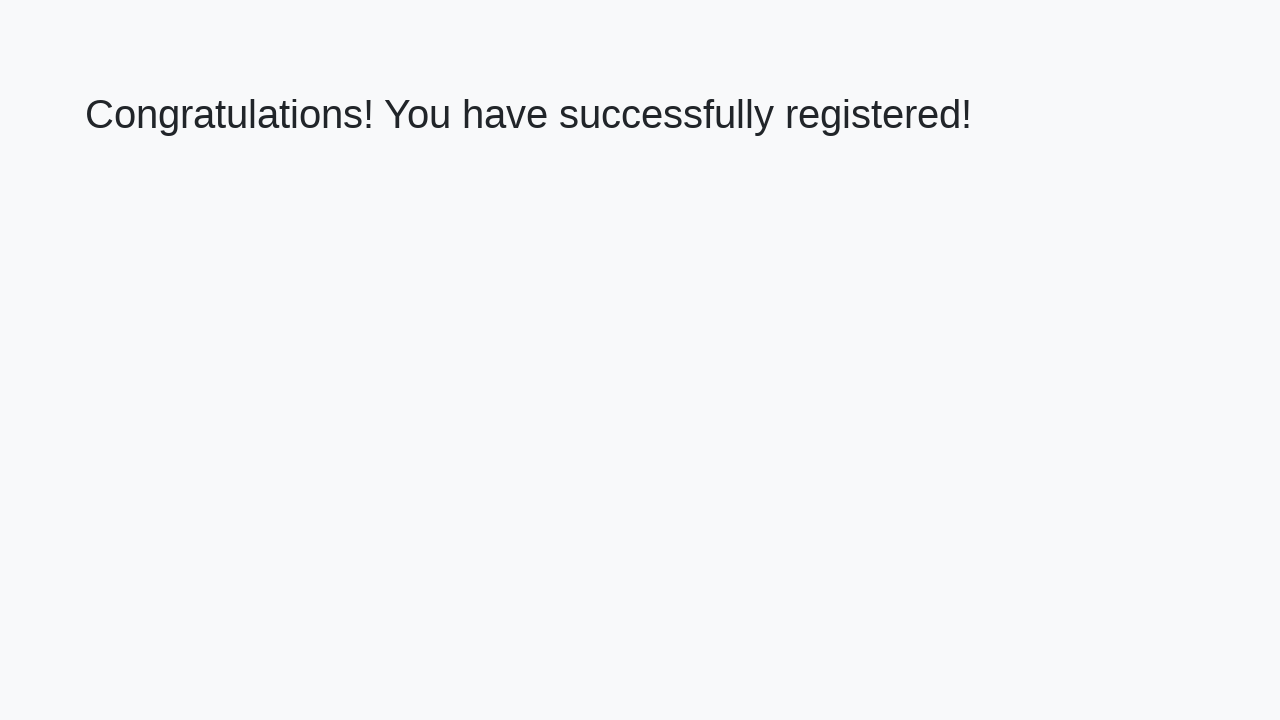